Creates a new superpower, then edits all fields (name, description, side effects, rating) and verifies the changes are saved correctly.

Starting URL: https://site-tc1.vercel.app/

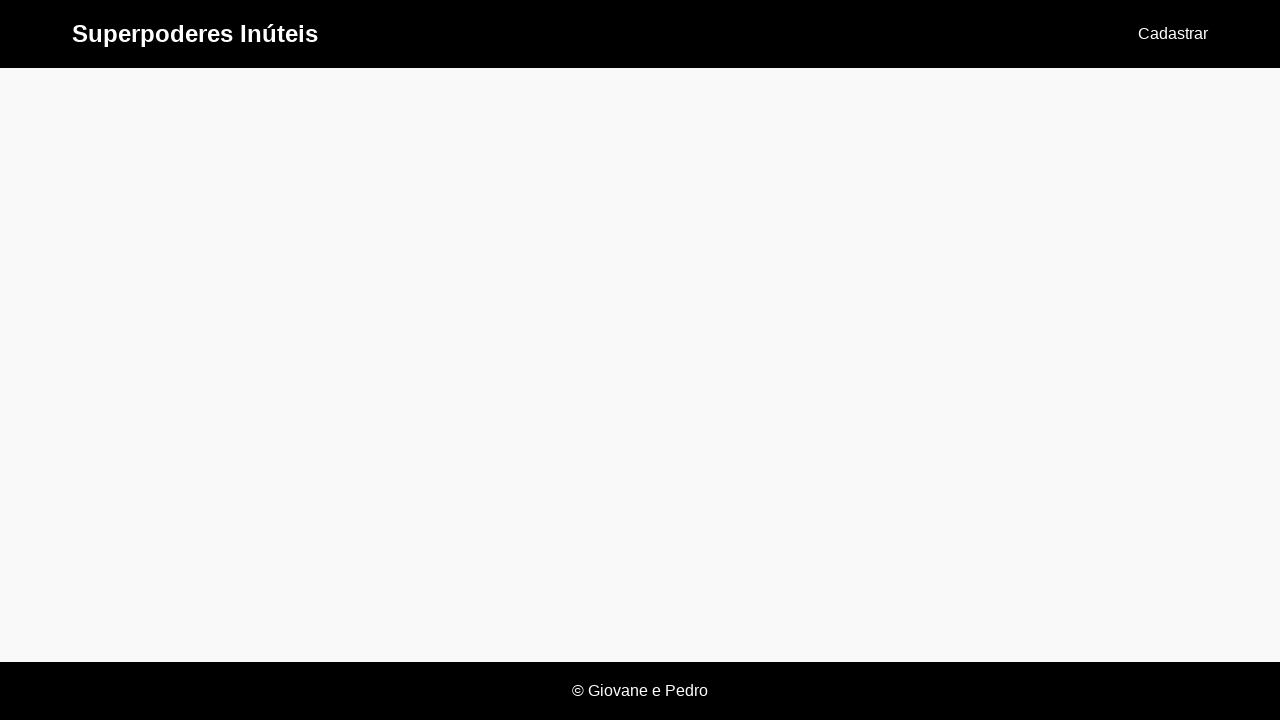

Set up dialog handler to accept dialogs
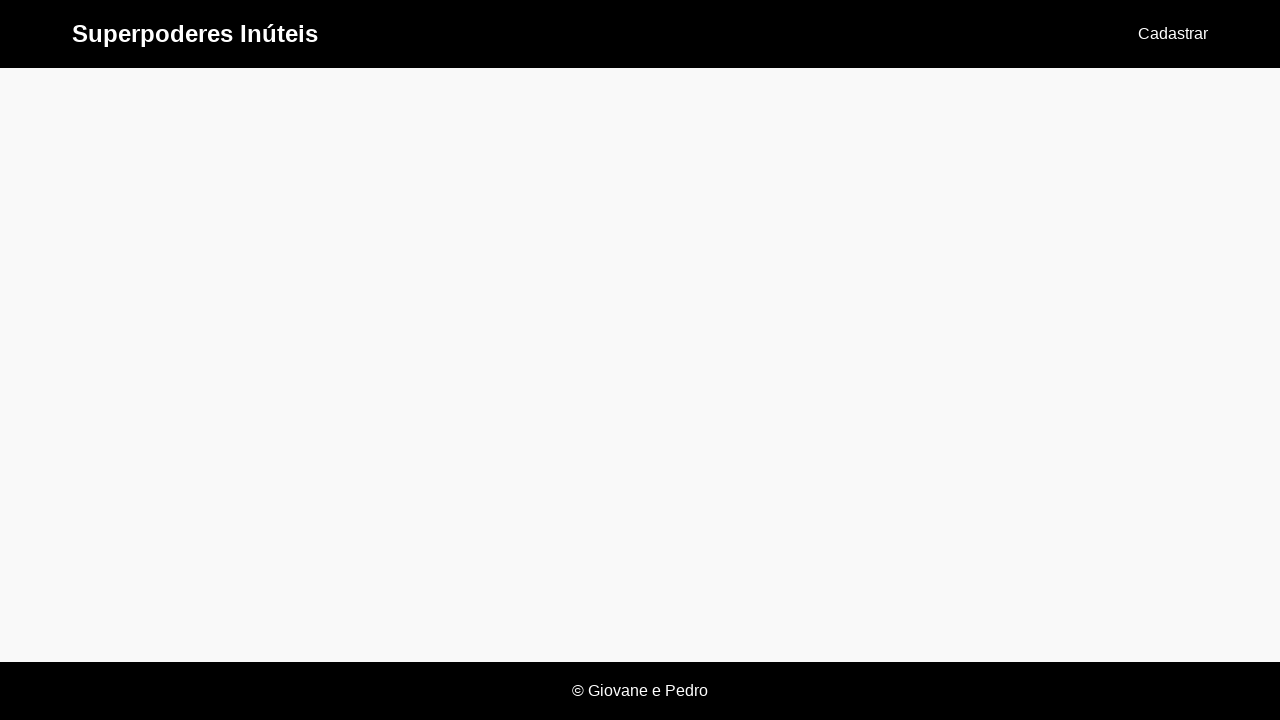

Clicked 'Cadastrar' link to navigate to registration page at (1173, 34) on text=Cadastrar
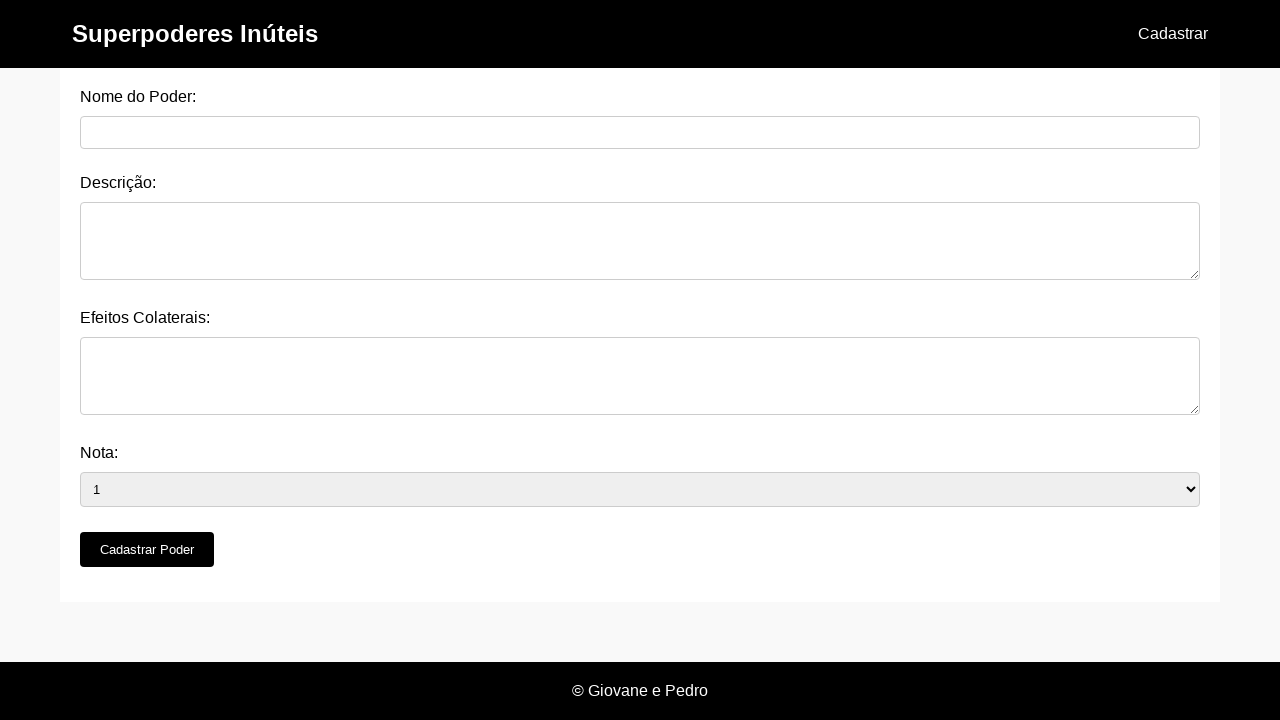

Power name field loaded
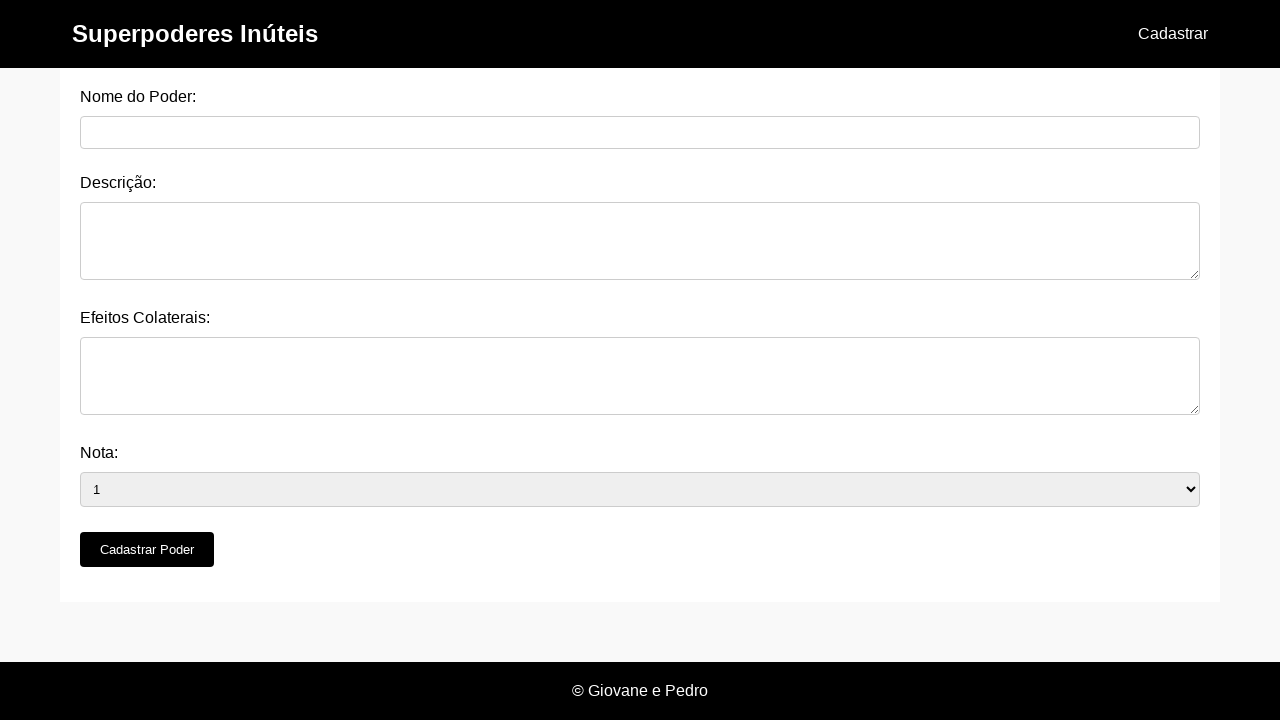

Filled power name field with 'Telepathy' on #nome_do_poder
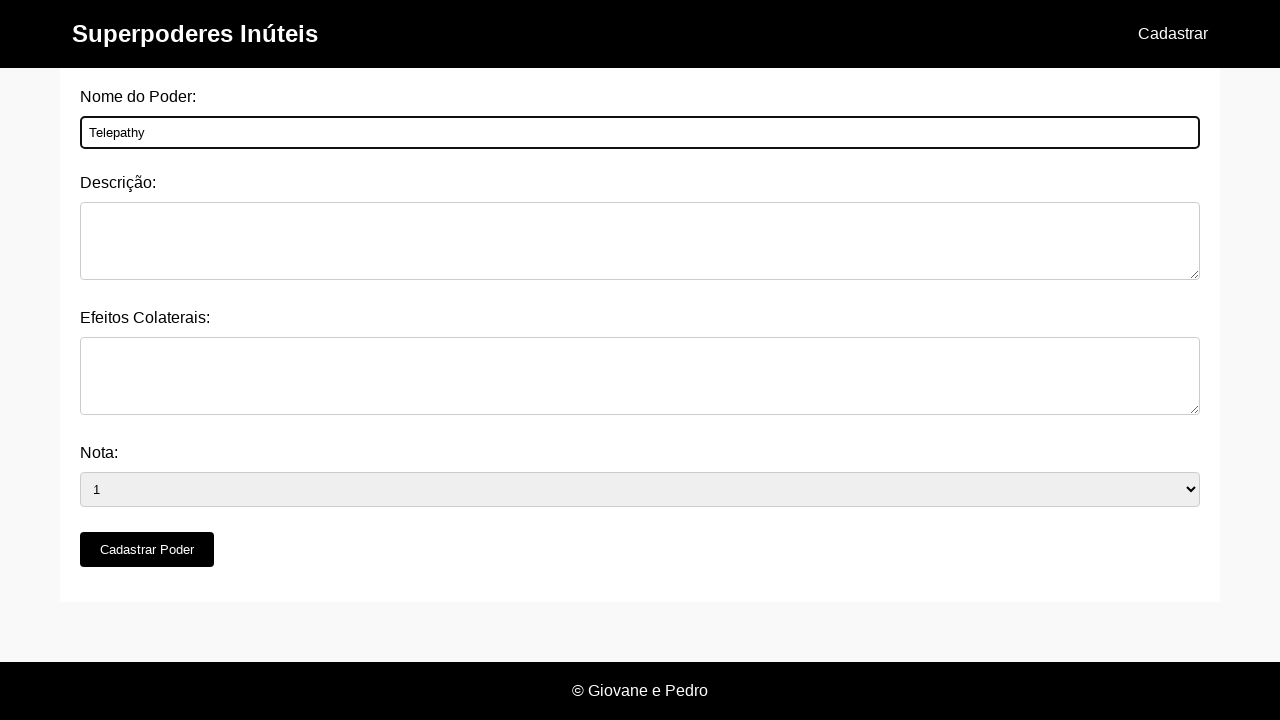

Filled description field with 'Read minds of others nearby.' on #descricao
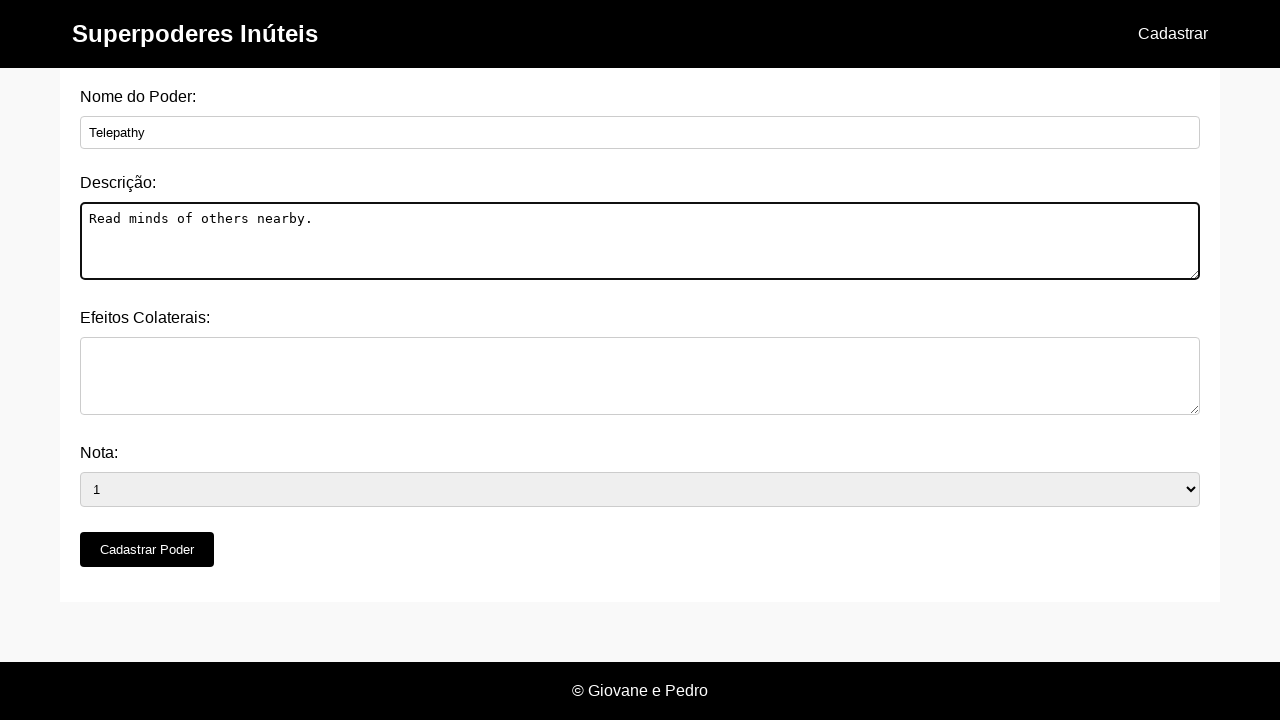

Filled side effects field with 'Headaches after prolonged use.' on #efeitos_colaterais
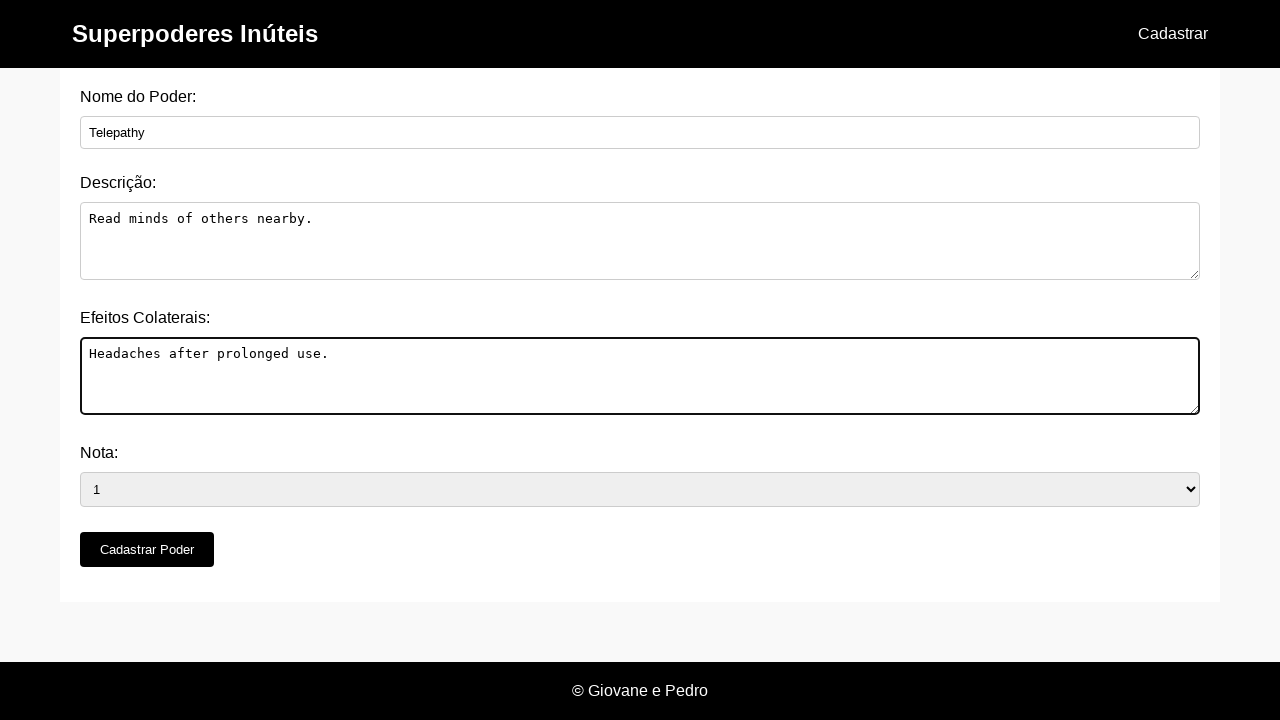

Selected rating '3' from dropdown on #nota
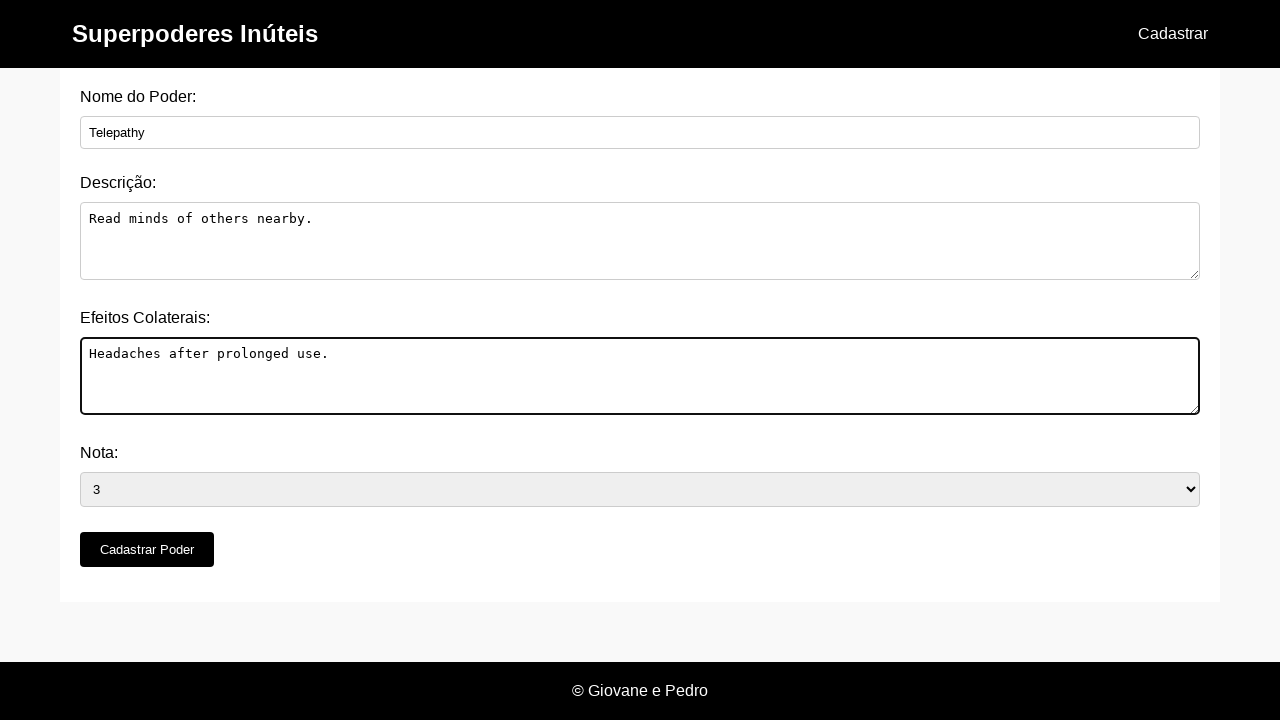

Clicked 'Cadastrar Poder' submit button at (147, 550) on button[type='submit']:has-text('Cadastrar Poder')
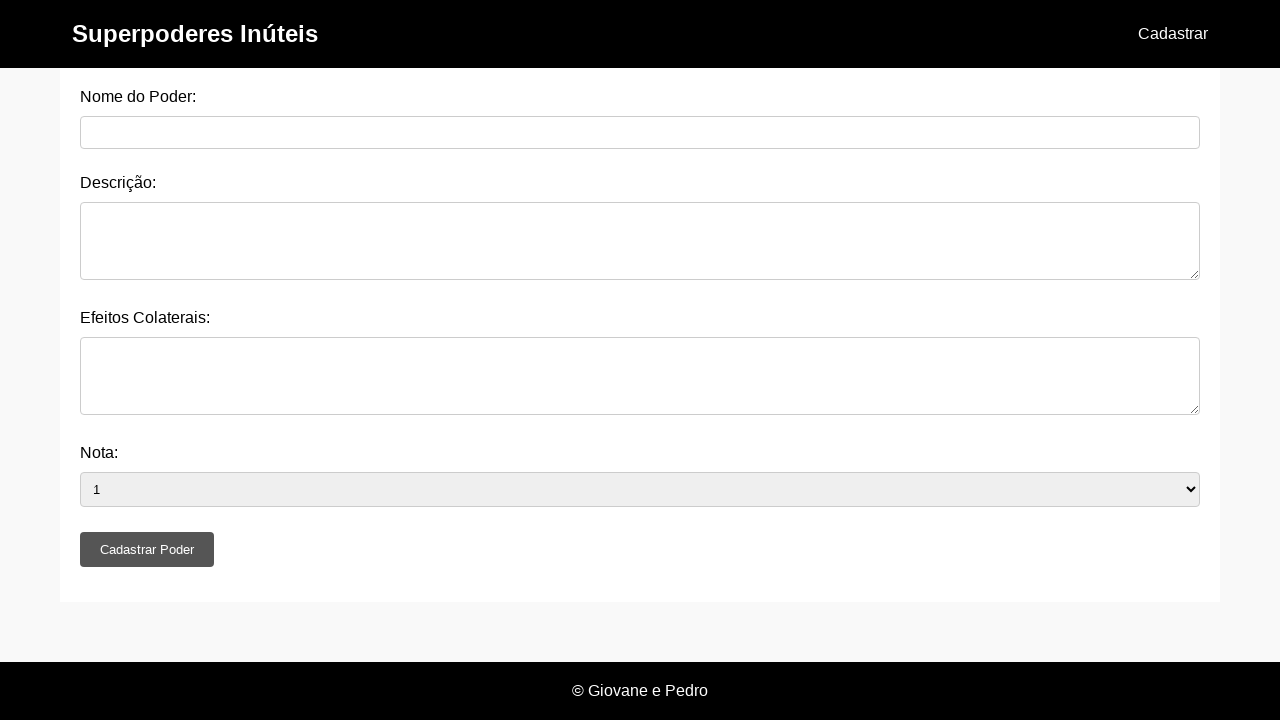

Waited 500ms for dialog/navigation to complete
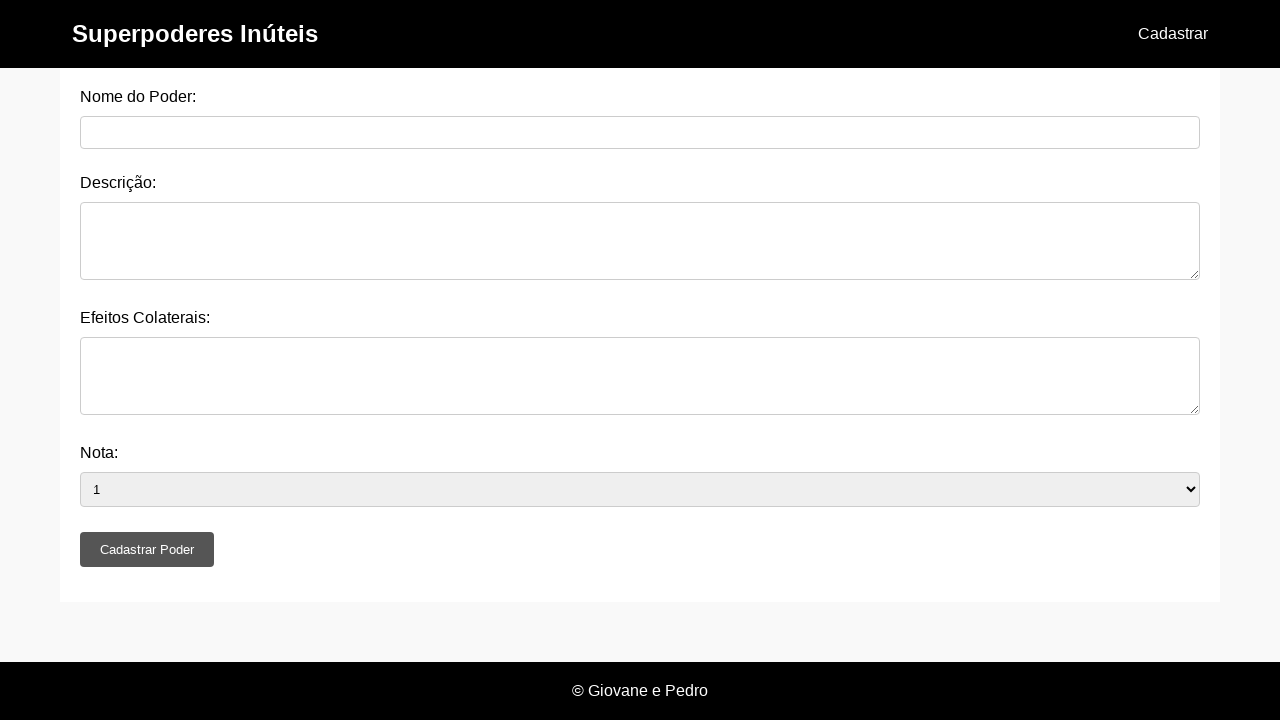

Navigated to home page
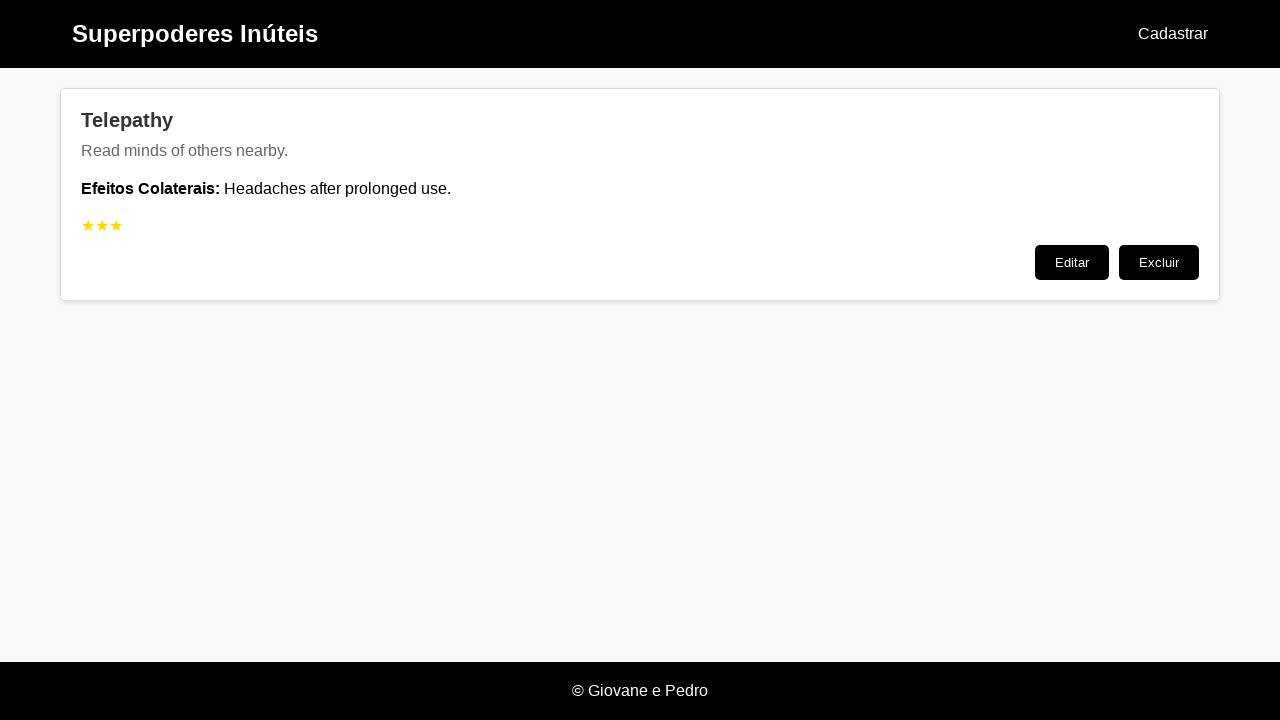

Powers list loaded on home page
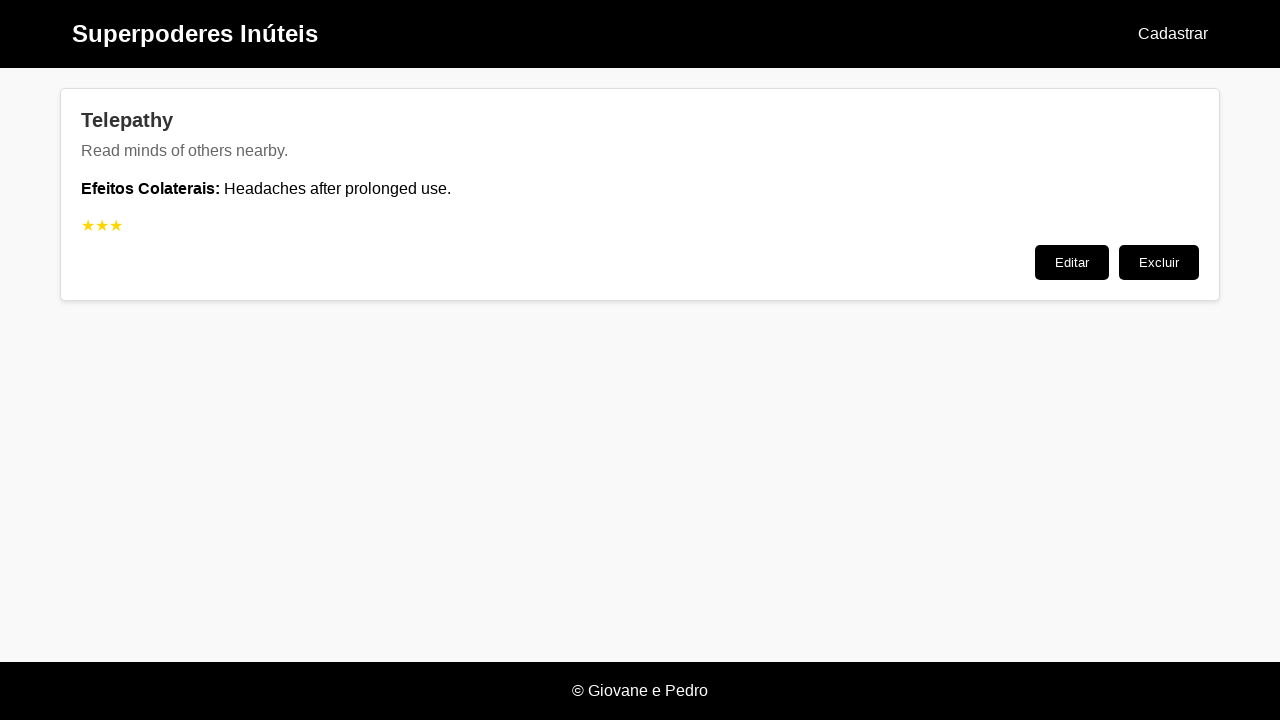

Clicked 'Editar' button for Telepathy power at (1072, 262) on .post:has(.post-title:text('Telepathy')) >> text=Editar
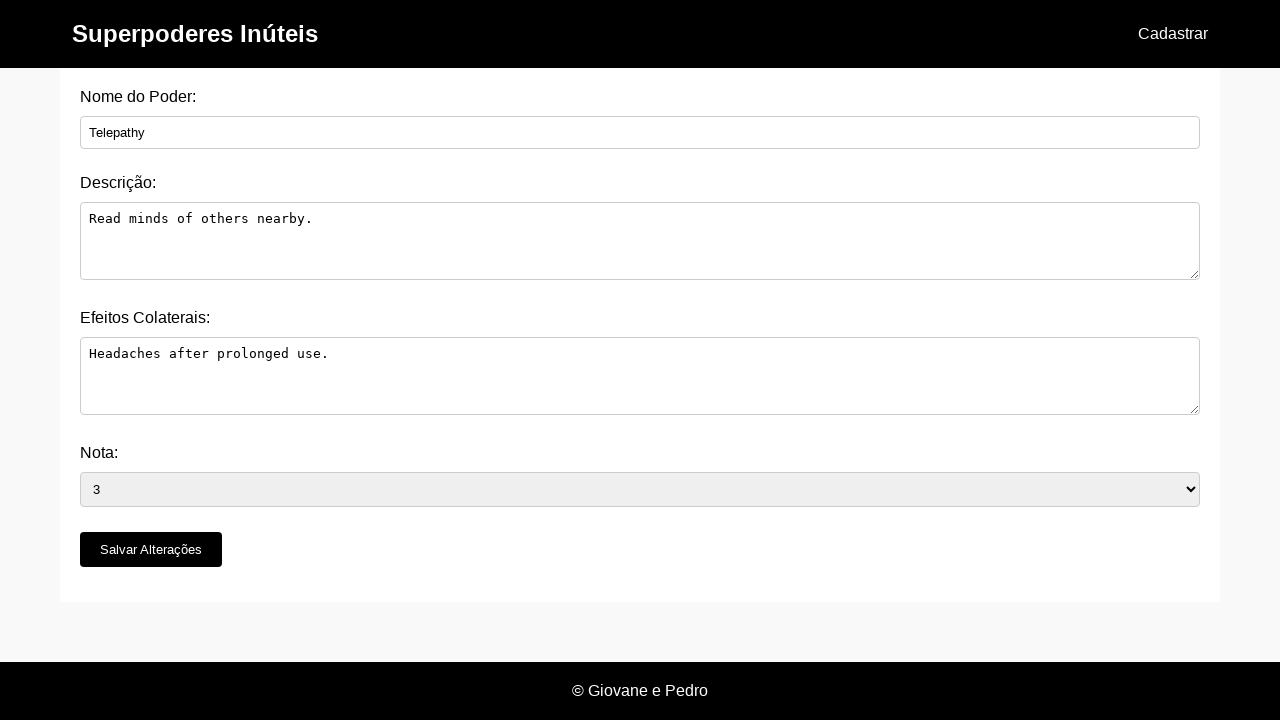

Edit form loaded with power name field
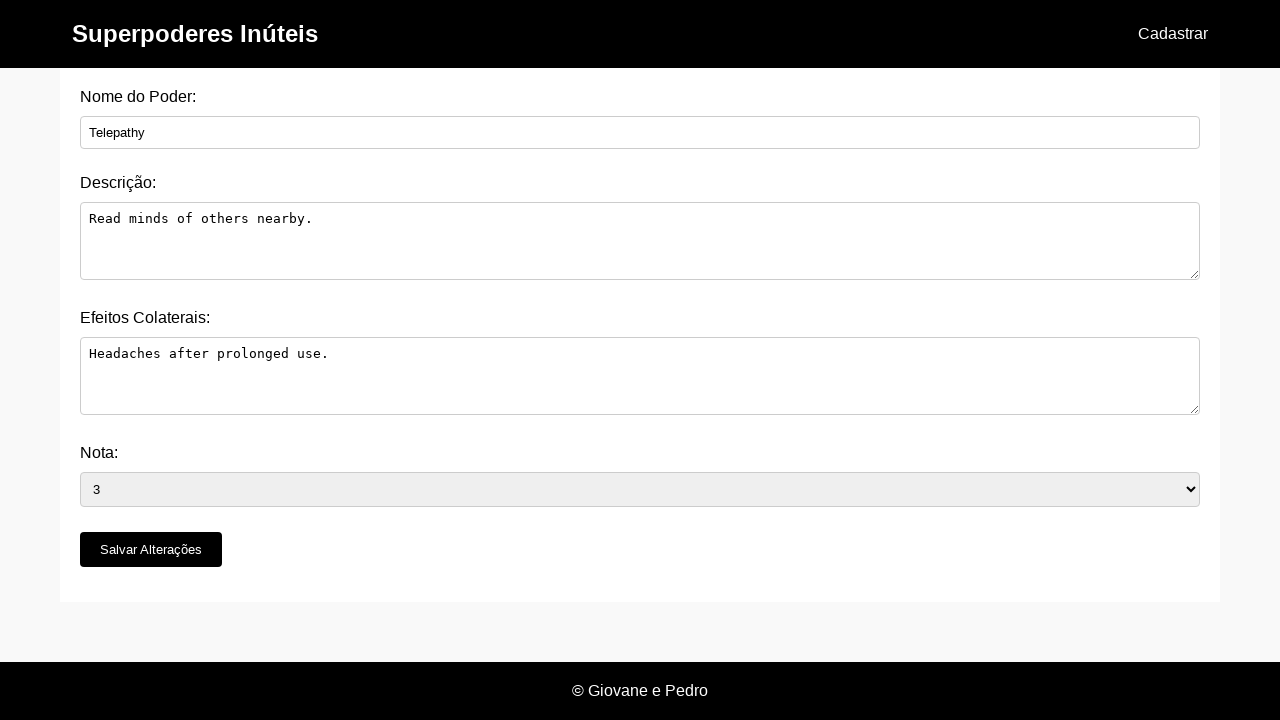

Cleared power name field on #nome_do_poder
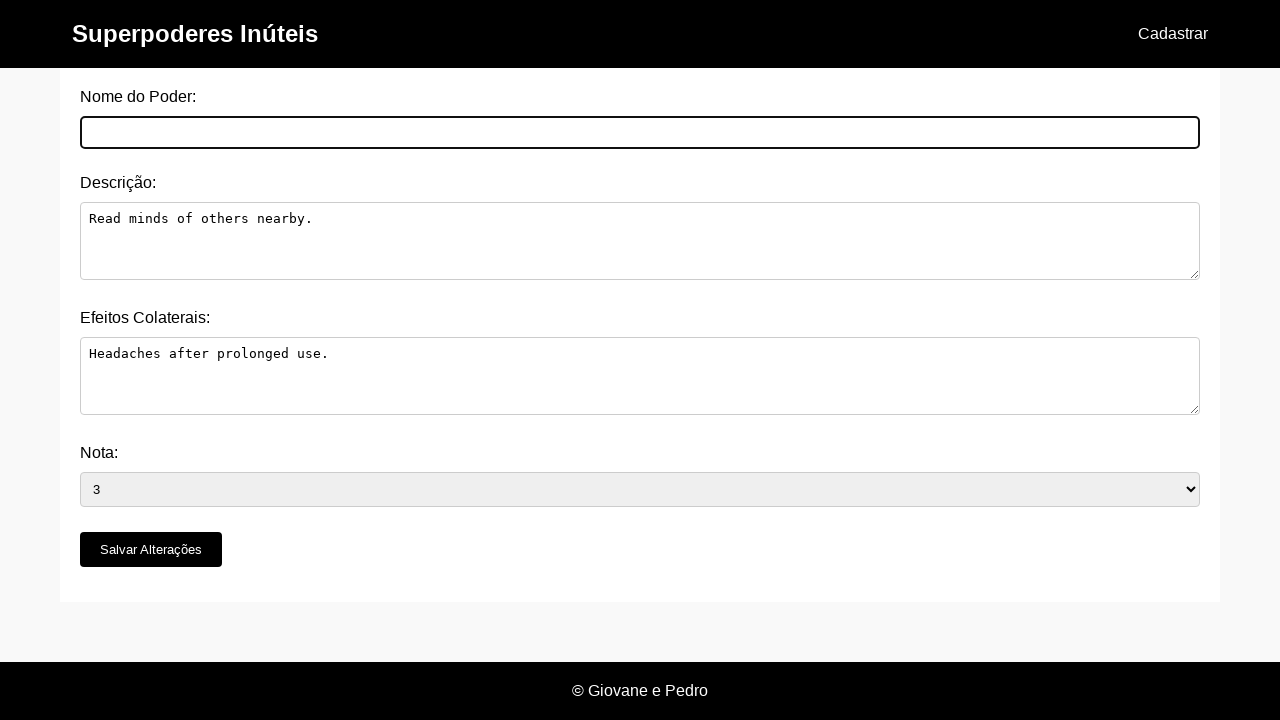

Filled power name field with 'Advanced Telepathy' on #nome_do_poder
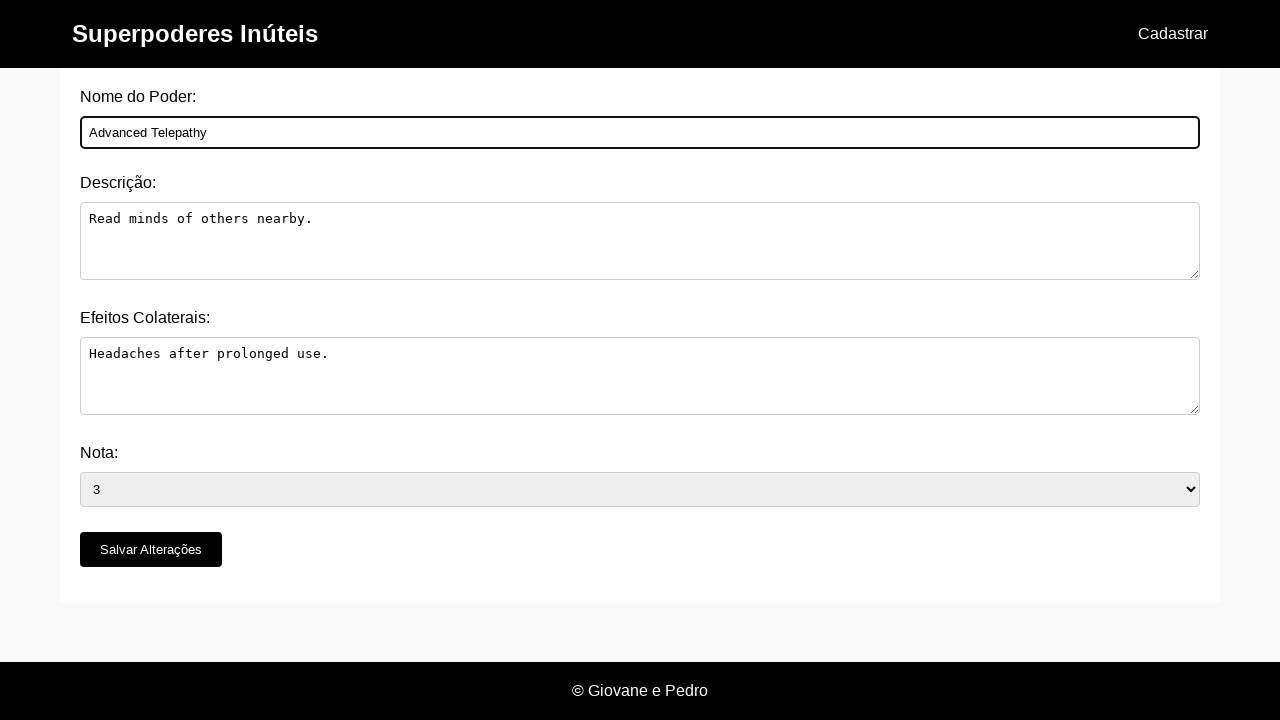

Cleared description field on #descricao
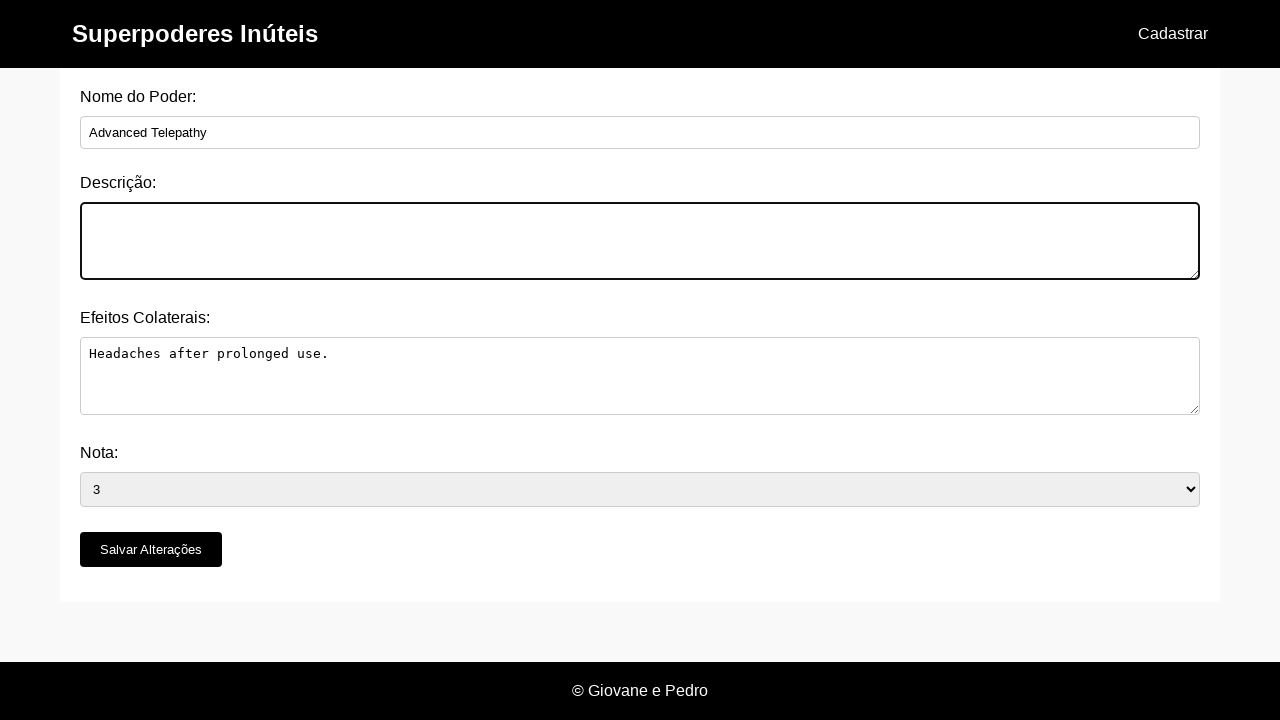

Filled description field with 'Read and influence minds from great distances.' on #descricao
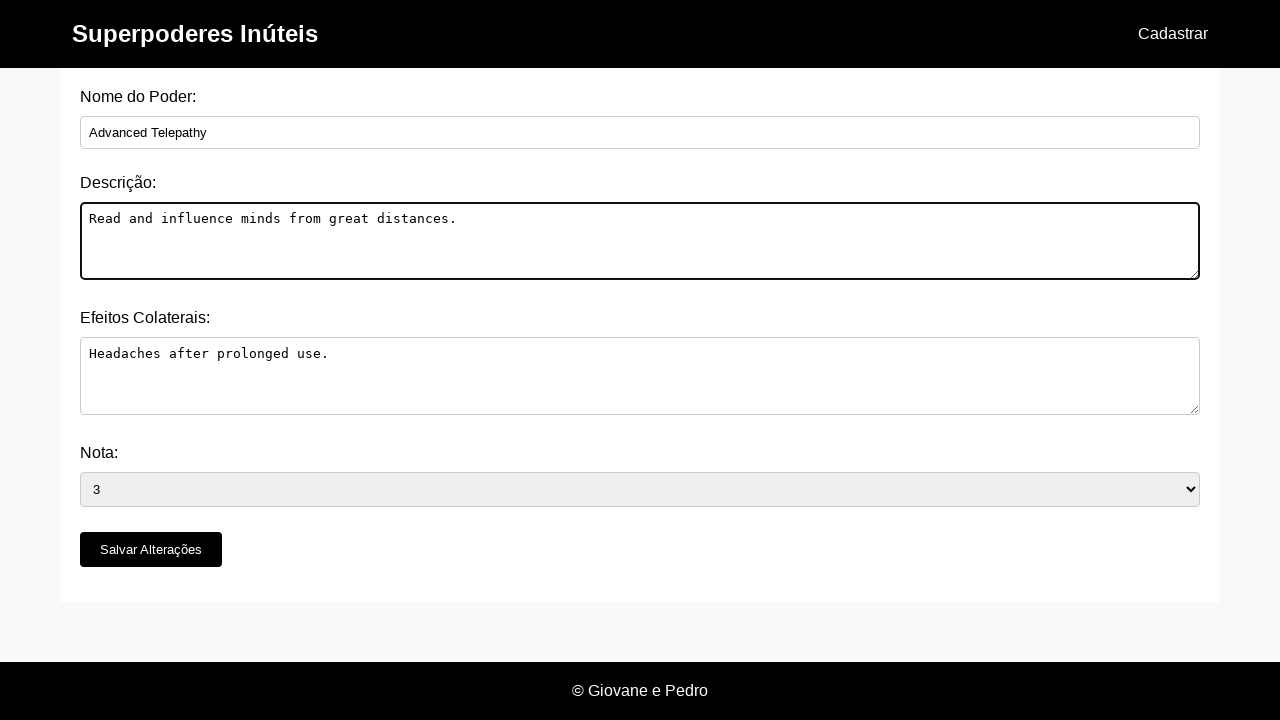

Cleared side effects field on #efeitos_colaterais
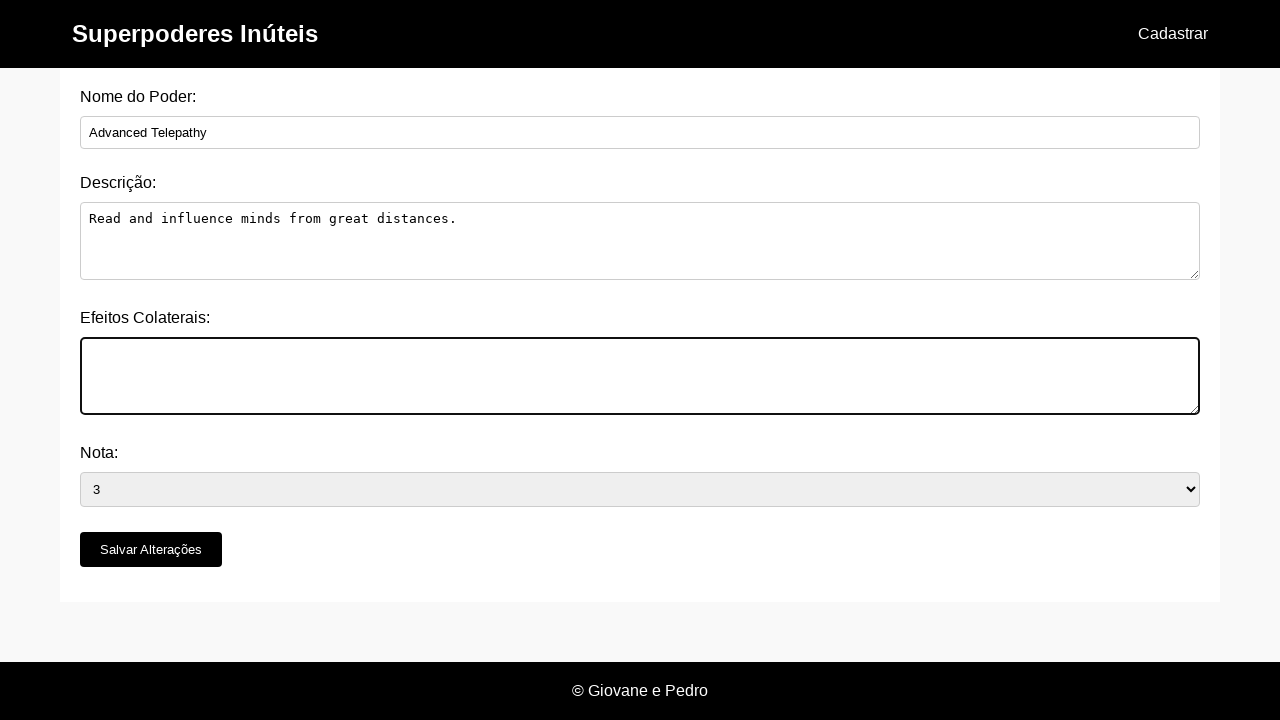

Filled side effects field with 'Severe migraines and nosebleeds.' on #efeitos_colaterais
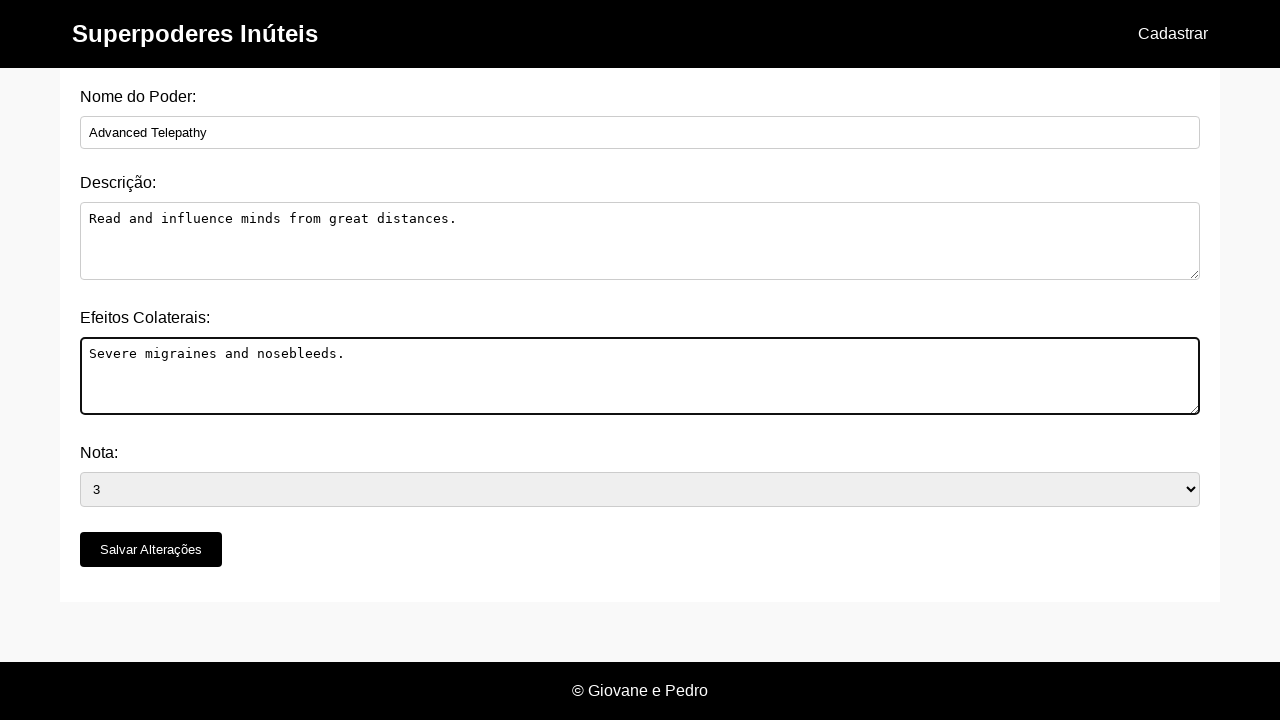

Selected rating '5' from dropdown on #nota
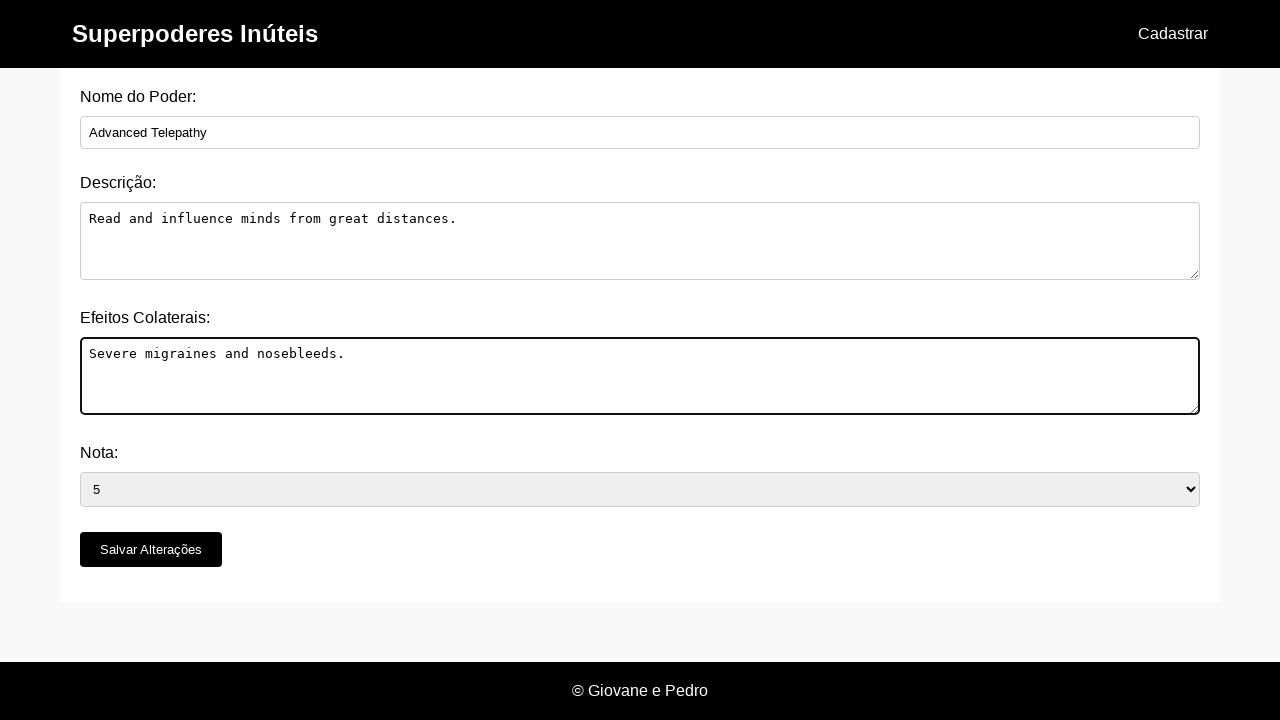

Clicked 'Salvar Alterações' button to save edits at (151, 550) on button[type='submit']:has-text('Salvar Alterações')
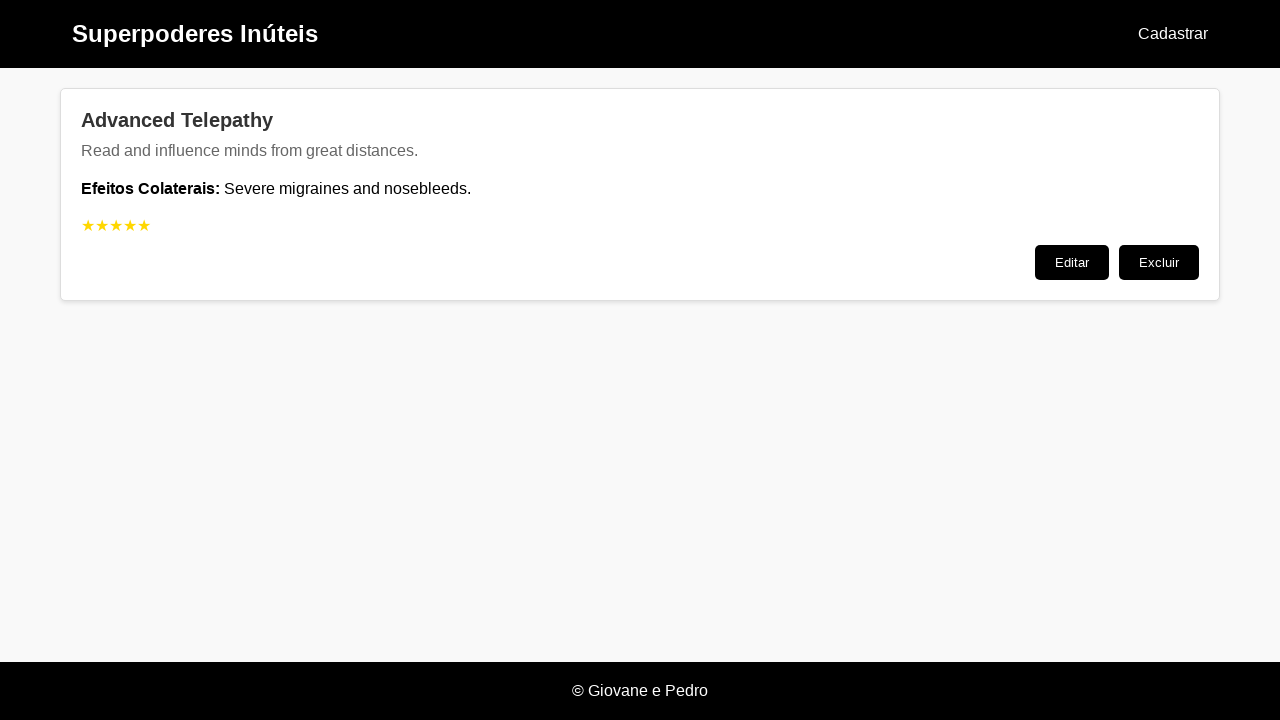

Waited 500ms for edit submission to complete
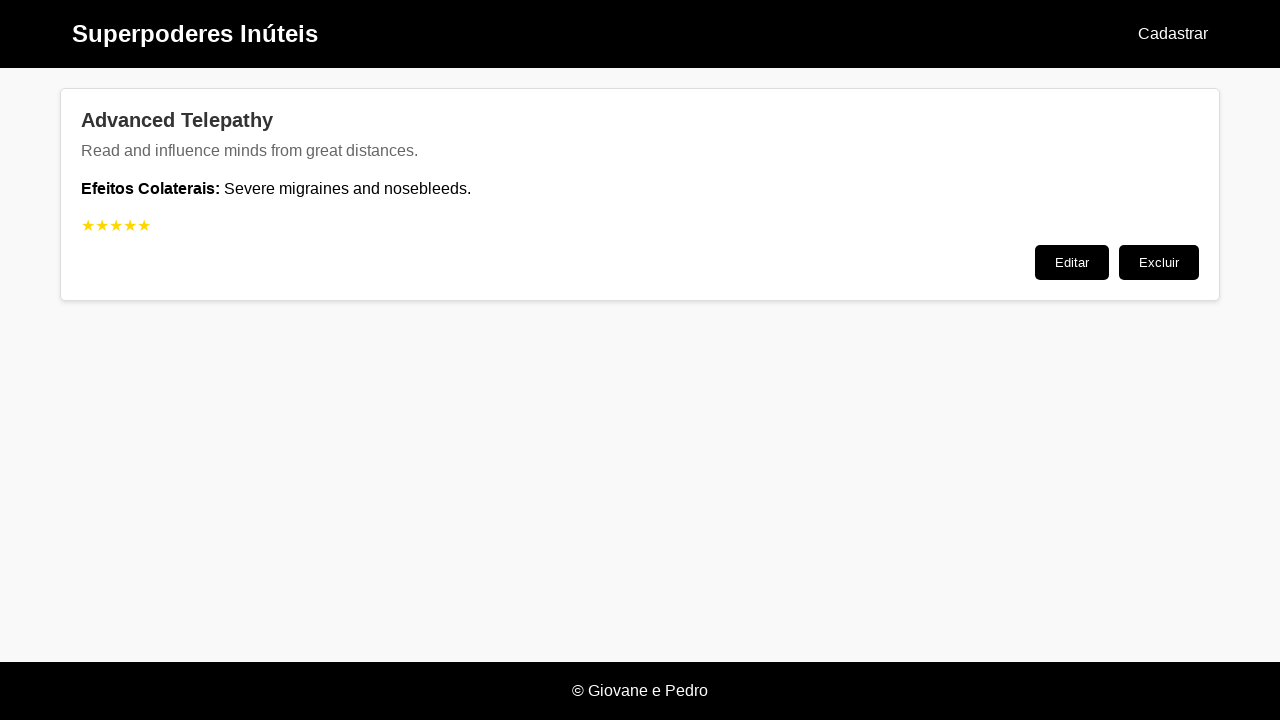

Navigated back to home page to verify changes
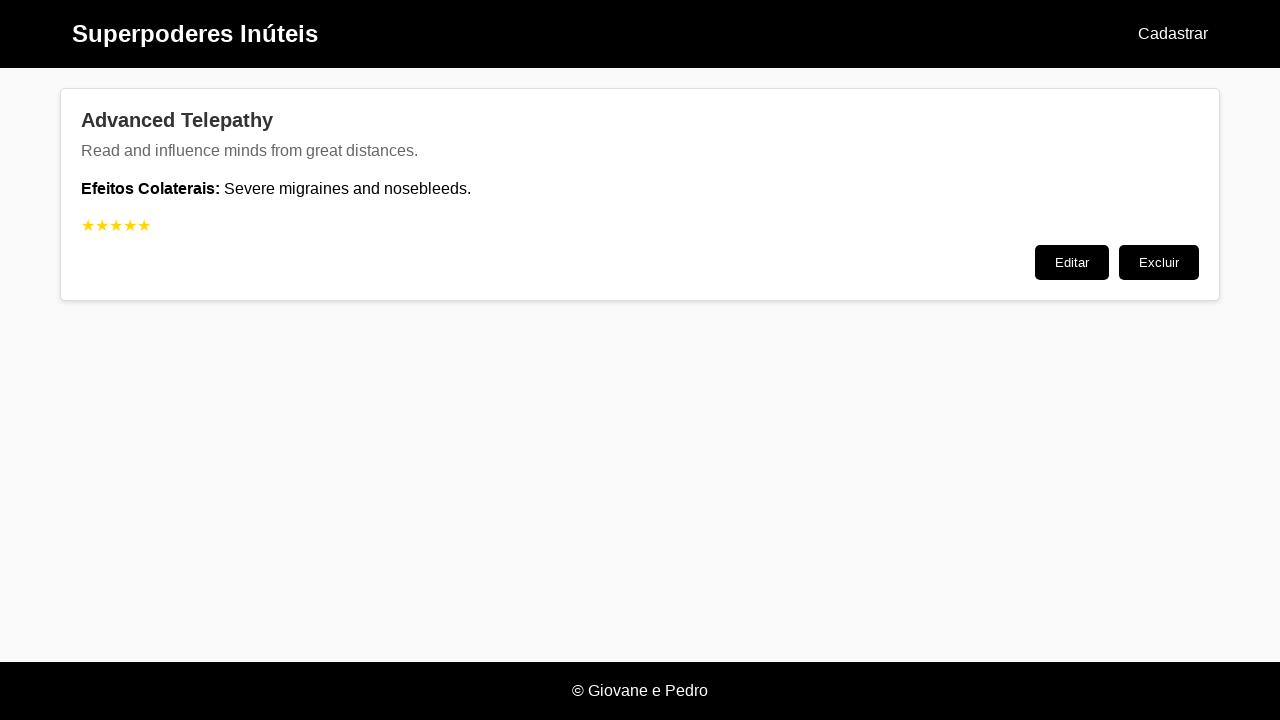

Powers list loaded on home page
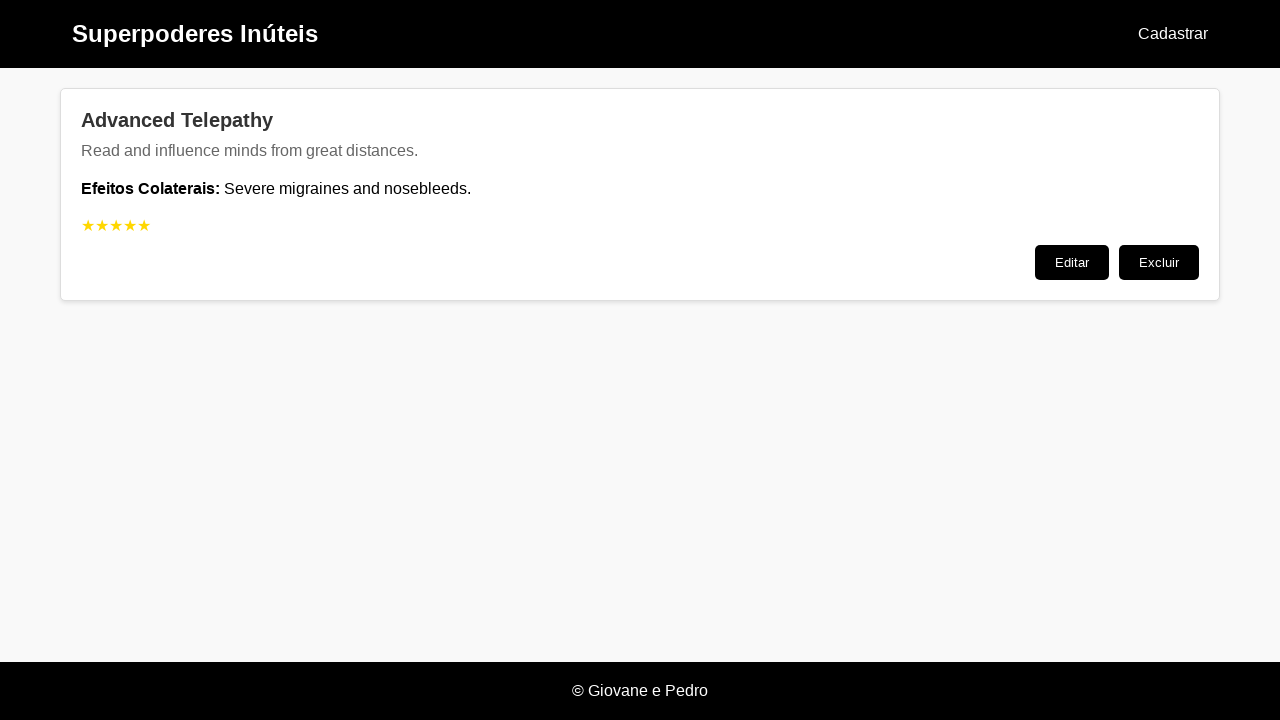

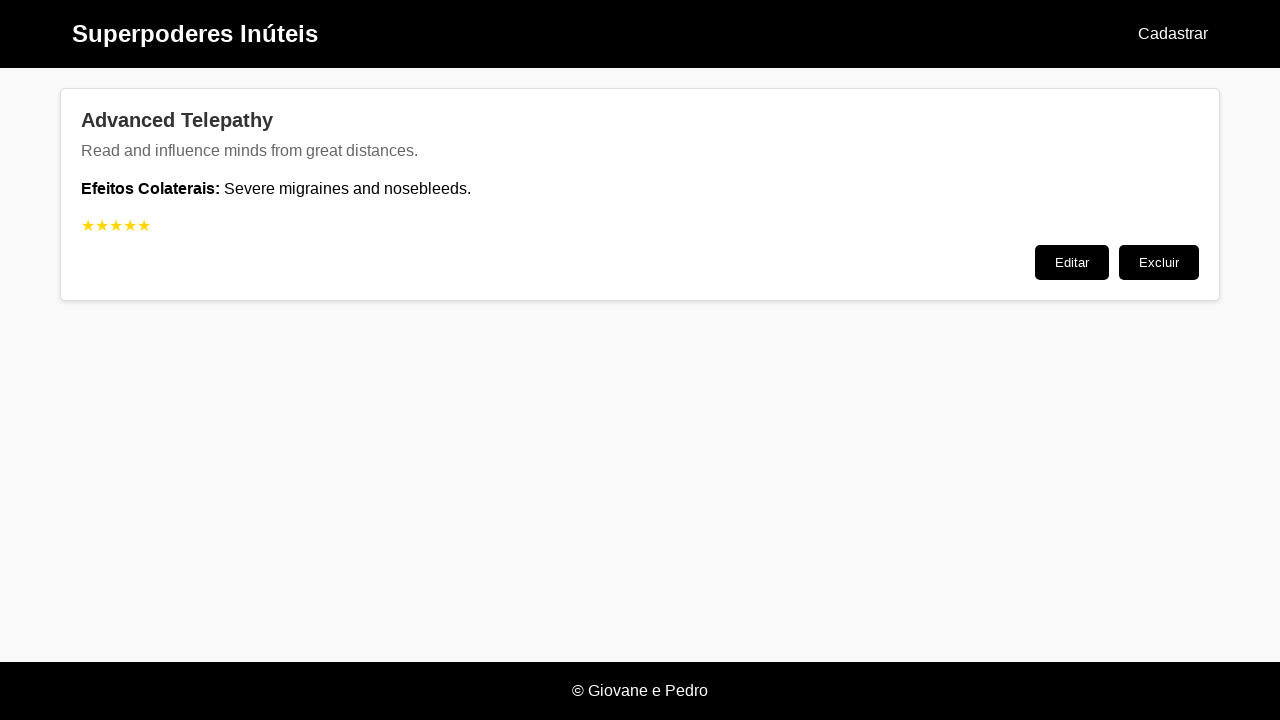